Tests drag and drop functionality by dragging the "Drag me" element and dropping it onto the "Drop here" target, then verifies the text changes to "Dropped!"

Starting URL: https://demoqa.com/droppable

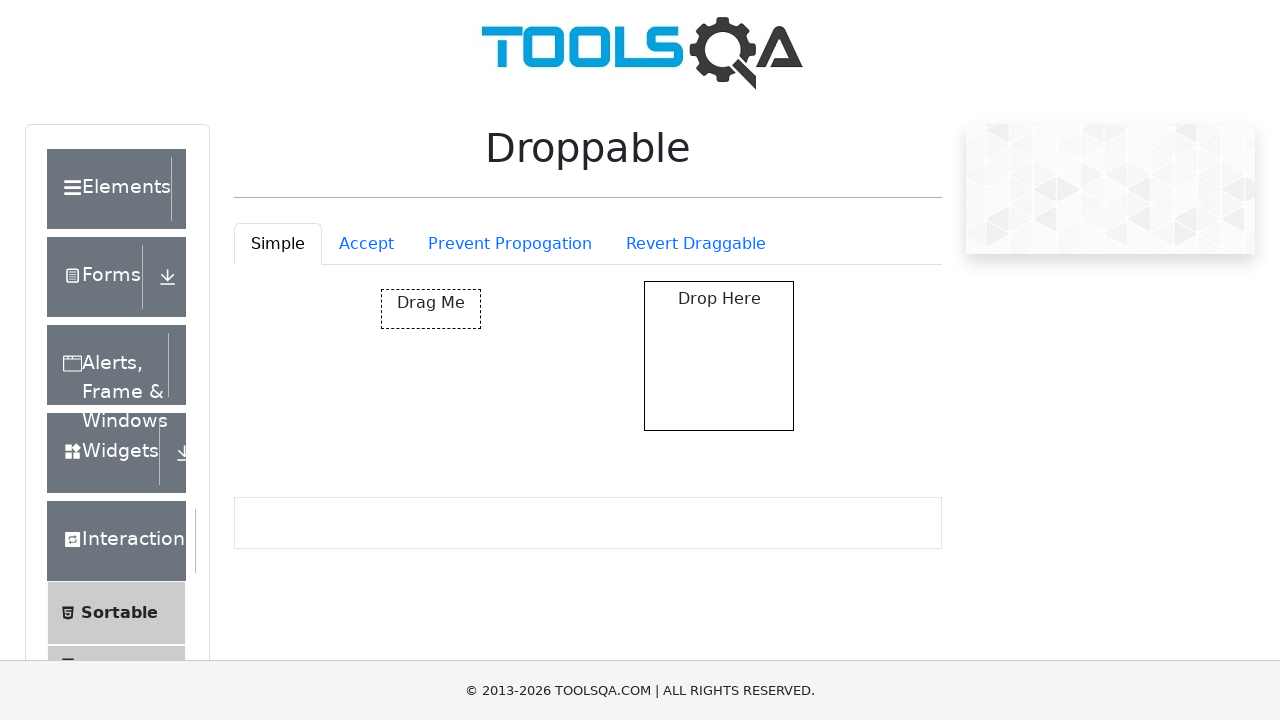

Located the draggable element with id 'draggable'
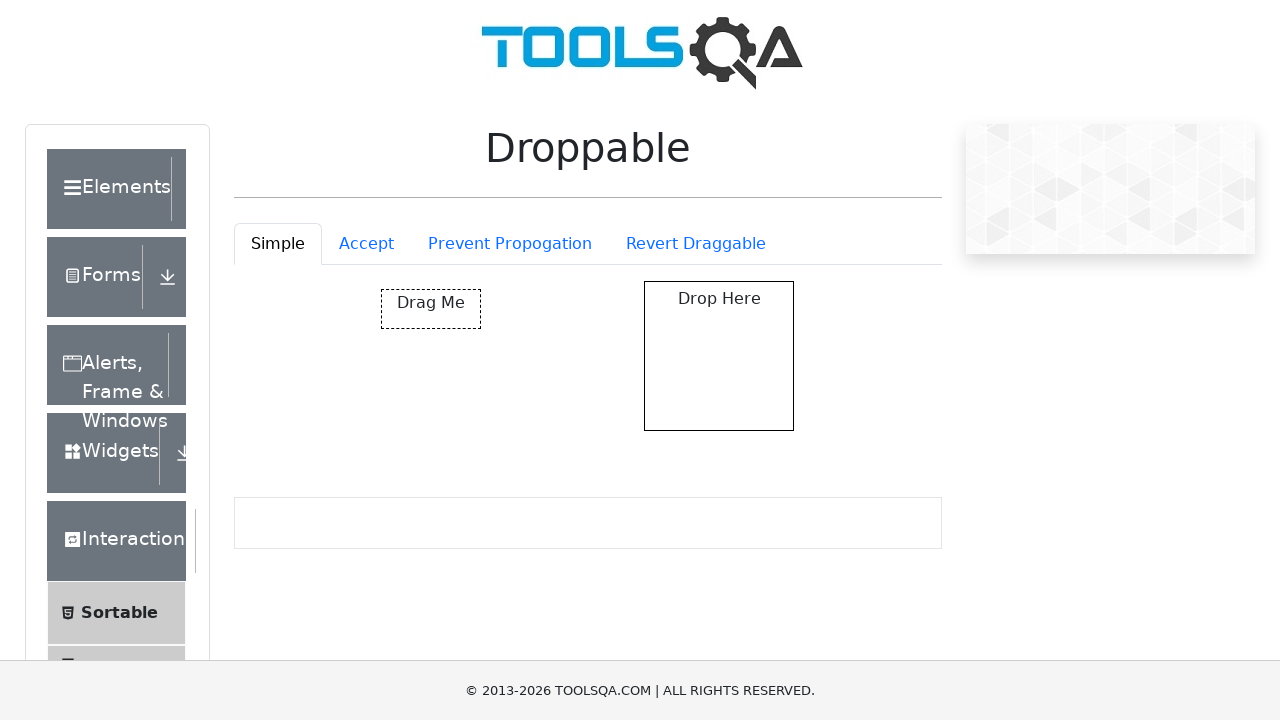

Located the droppable target element
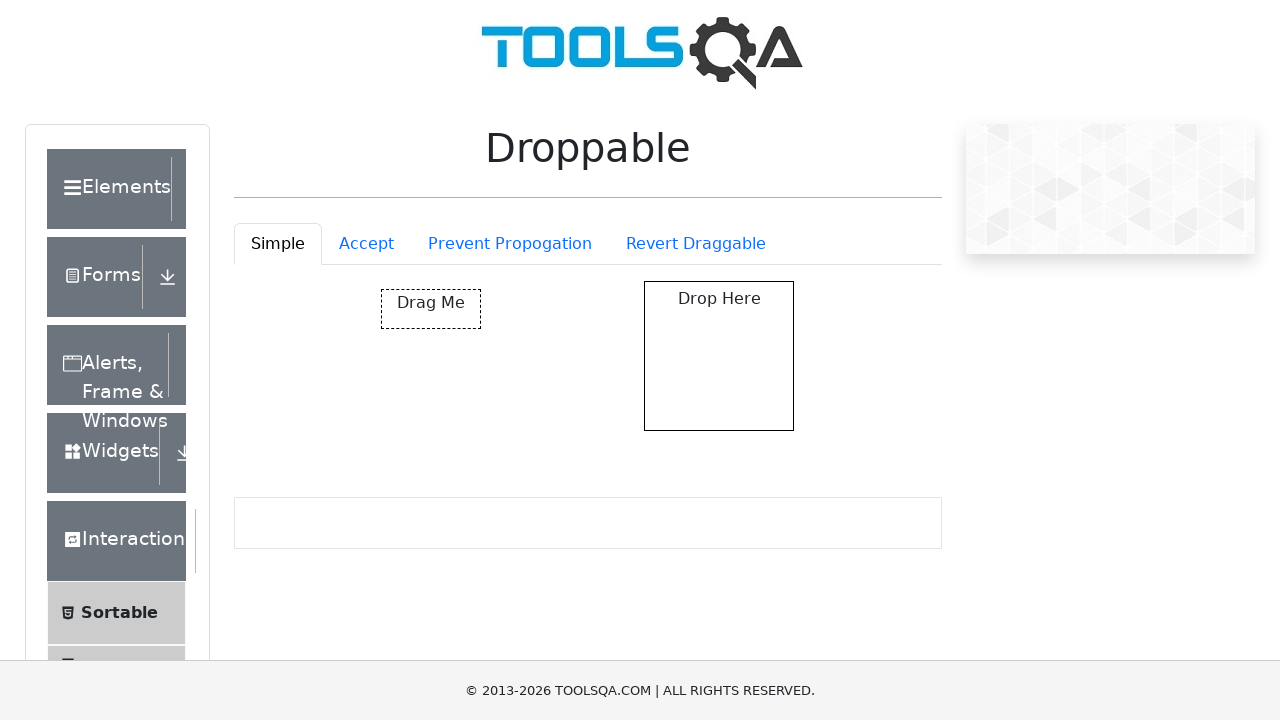

Dragged 'Drag me' element onto the 'Drop here' target at (719, 356)
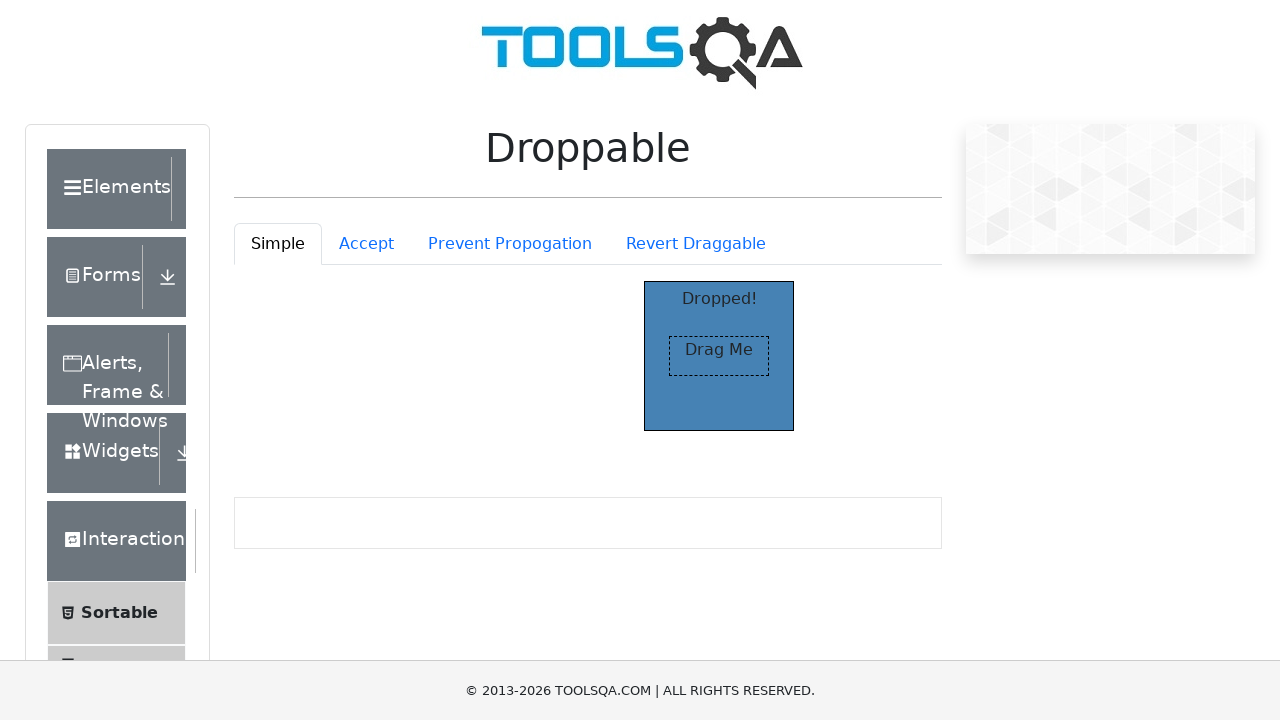

Verified that text changed to 'Dropped!' after drop
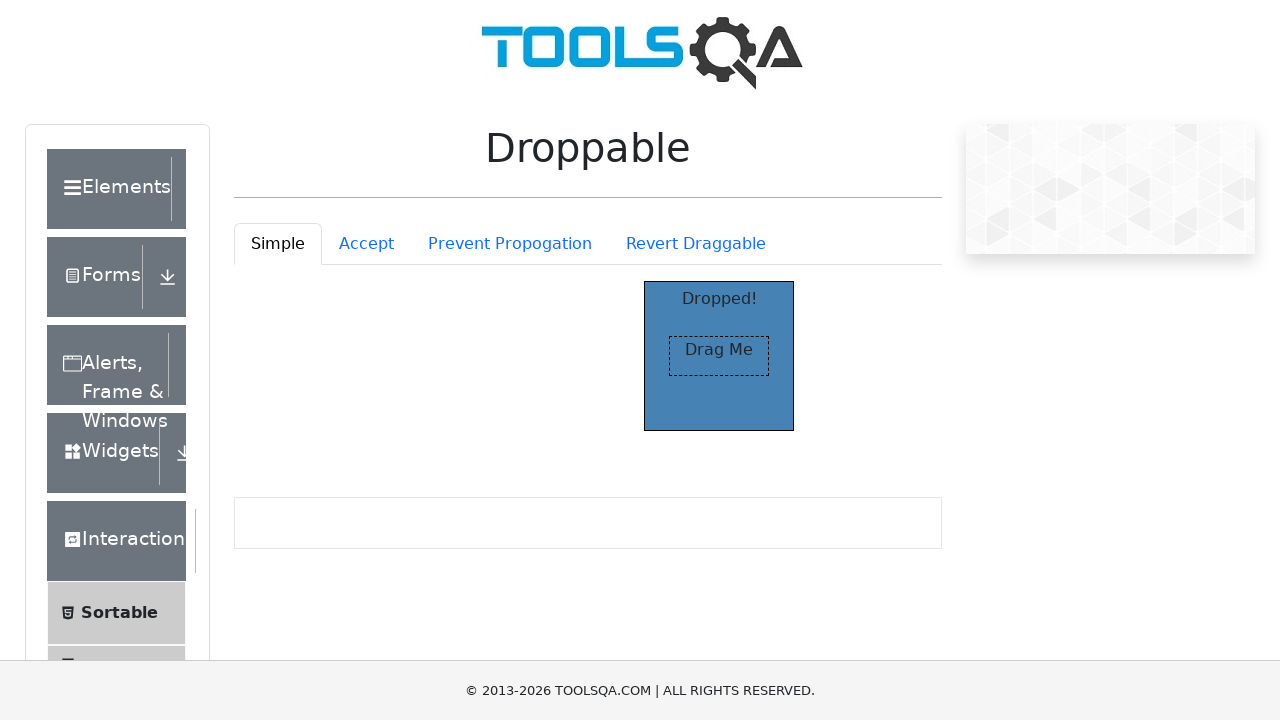

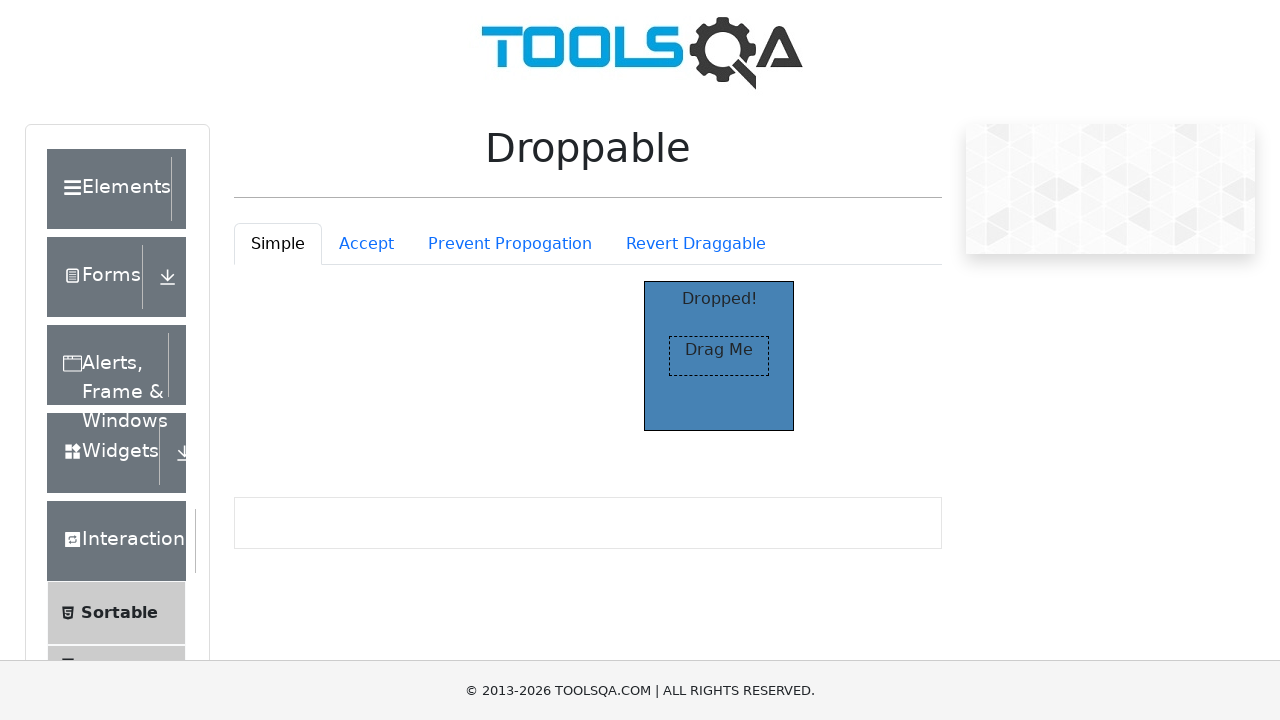